Tests browser navigation functionality by navigating to a page, then performing back, forward, and refresh operations

Starting URL: https://www.selenium.dev/selenium/web/web-form.html

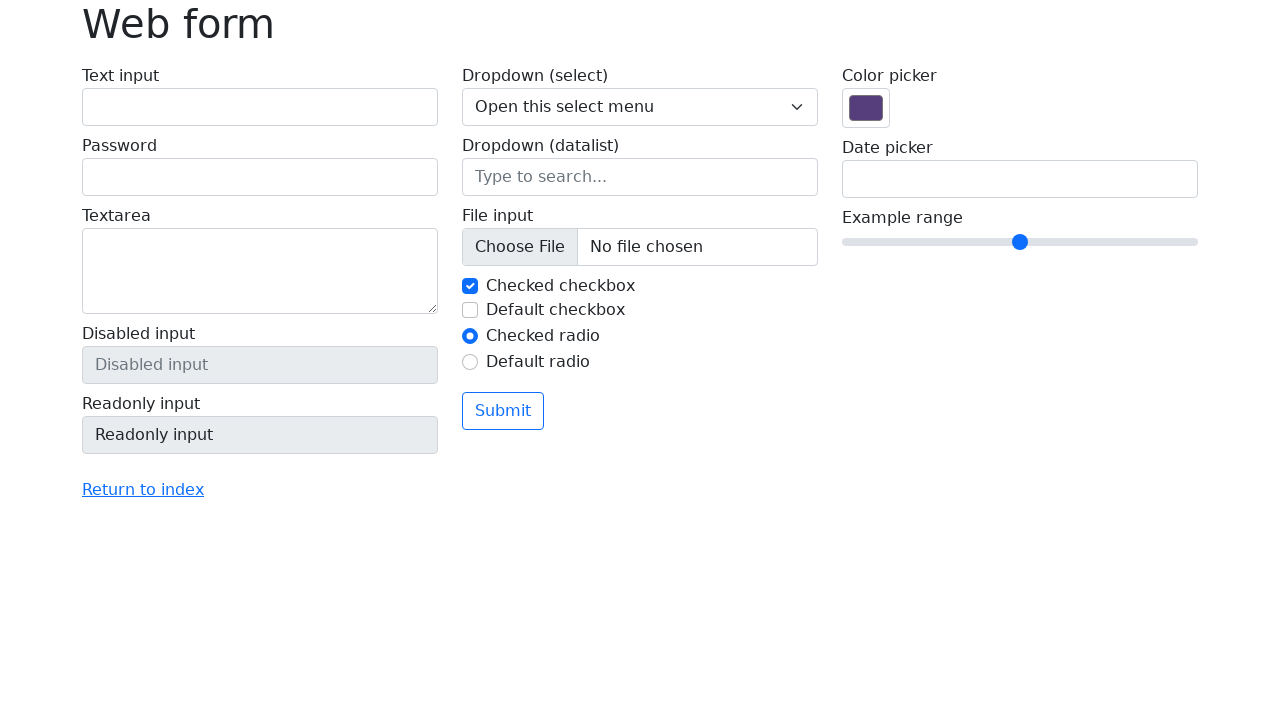

Retrieved page title
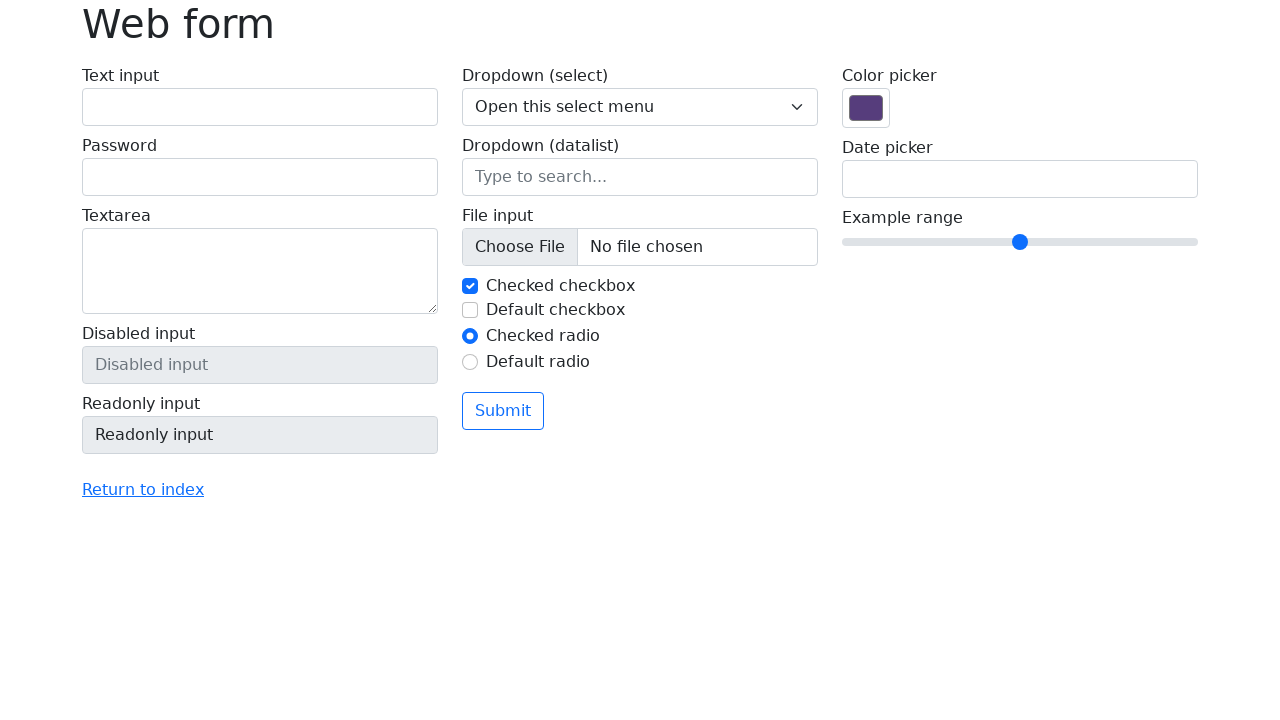

Retrieved current URL
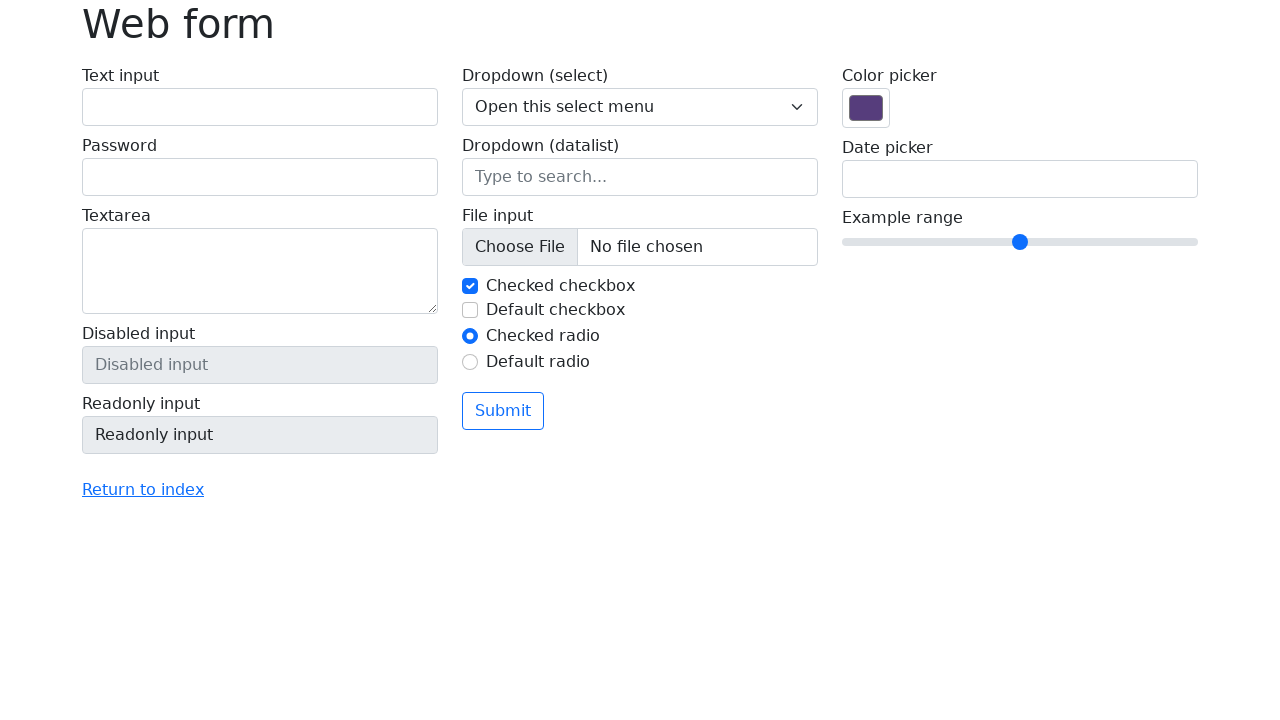

Navigated back to previous page
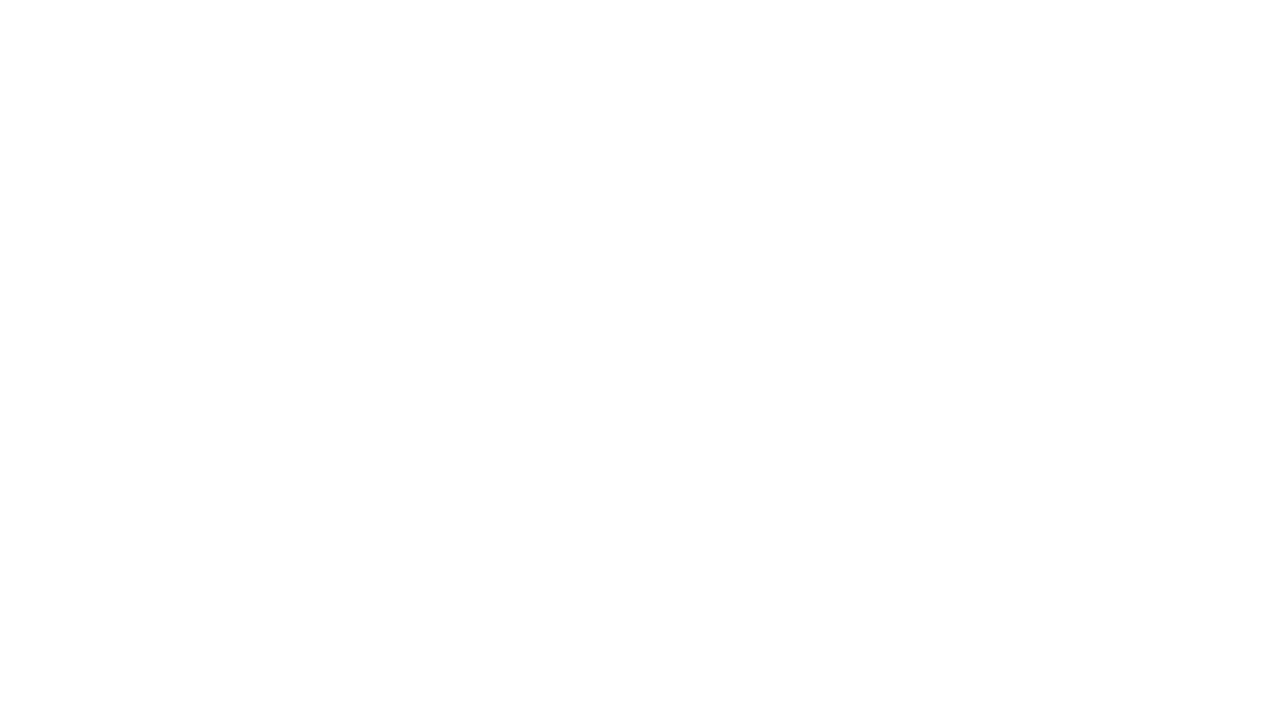

Navigated forward to web form page
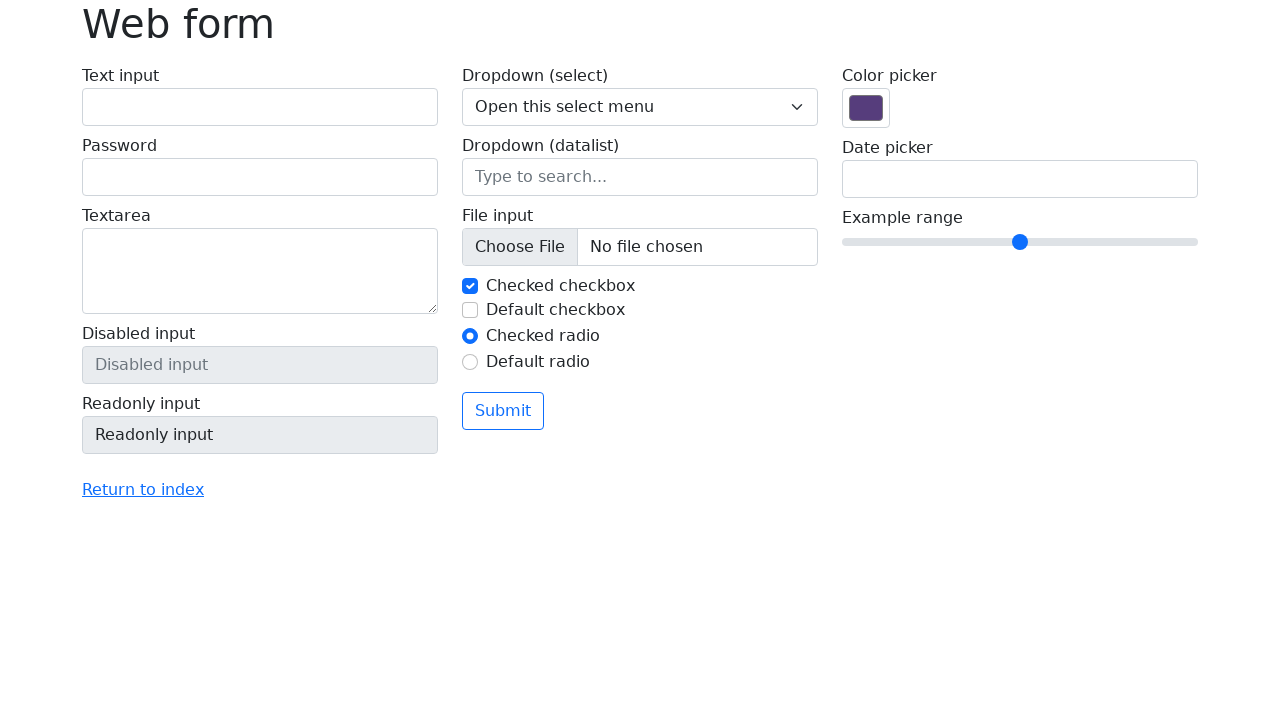

Refreshed the web form page
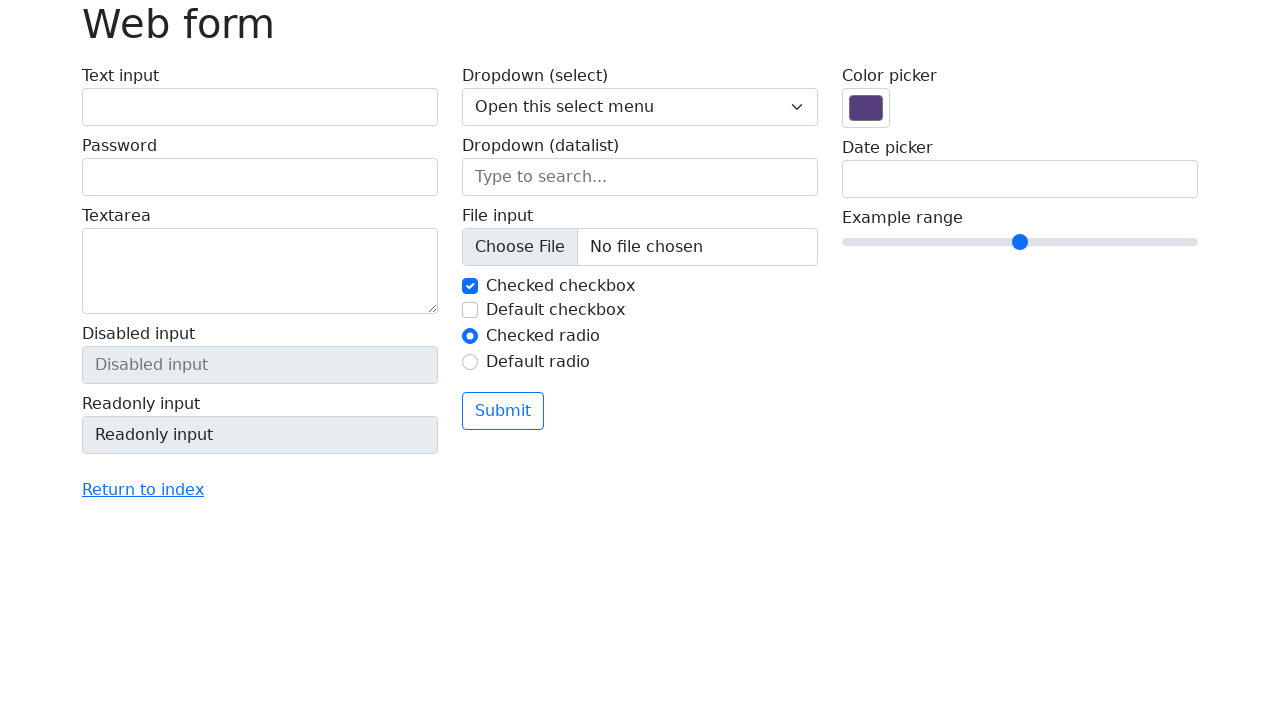

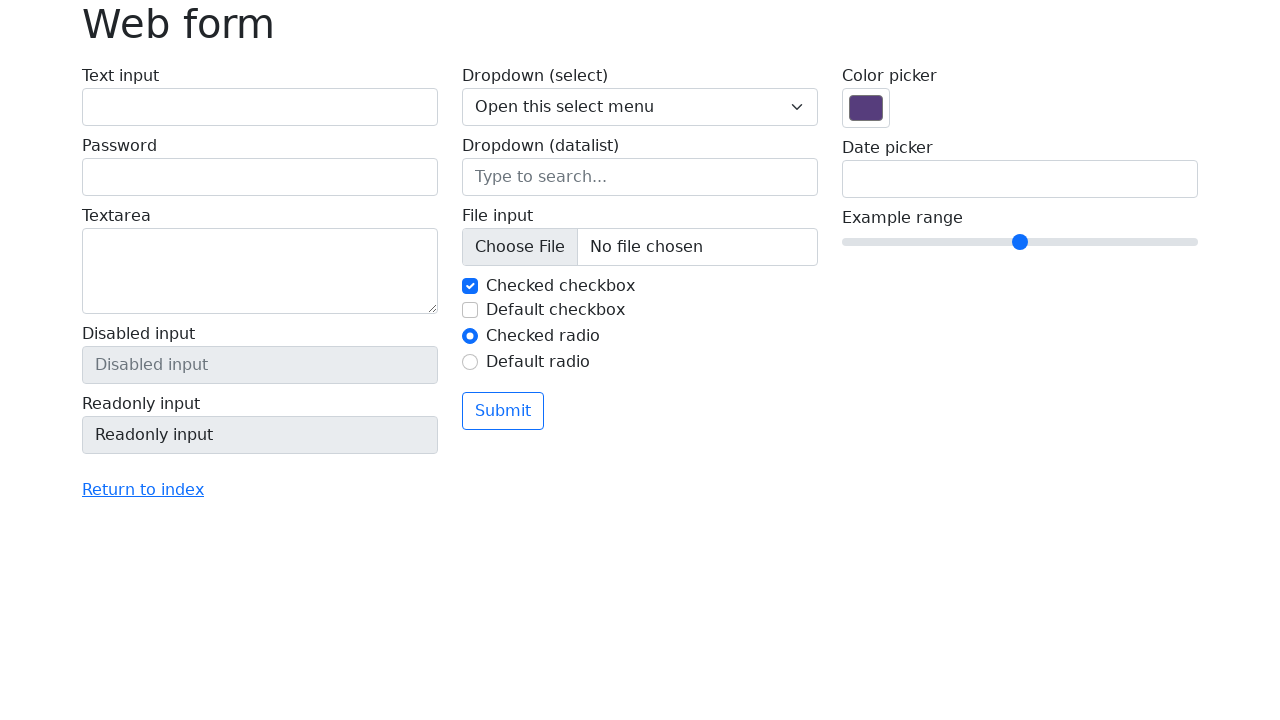